Tests checkbox functionality by checking if a checkbox is selected, clicking it, and counting total checkboxes on the page

Starting URL: https://rahulshettyacademy.com/dropdownsPractise/

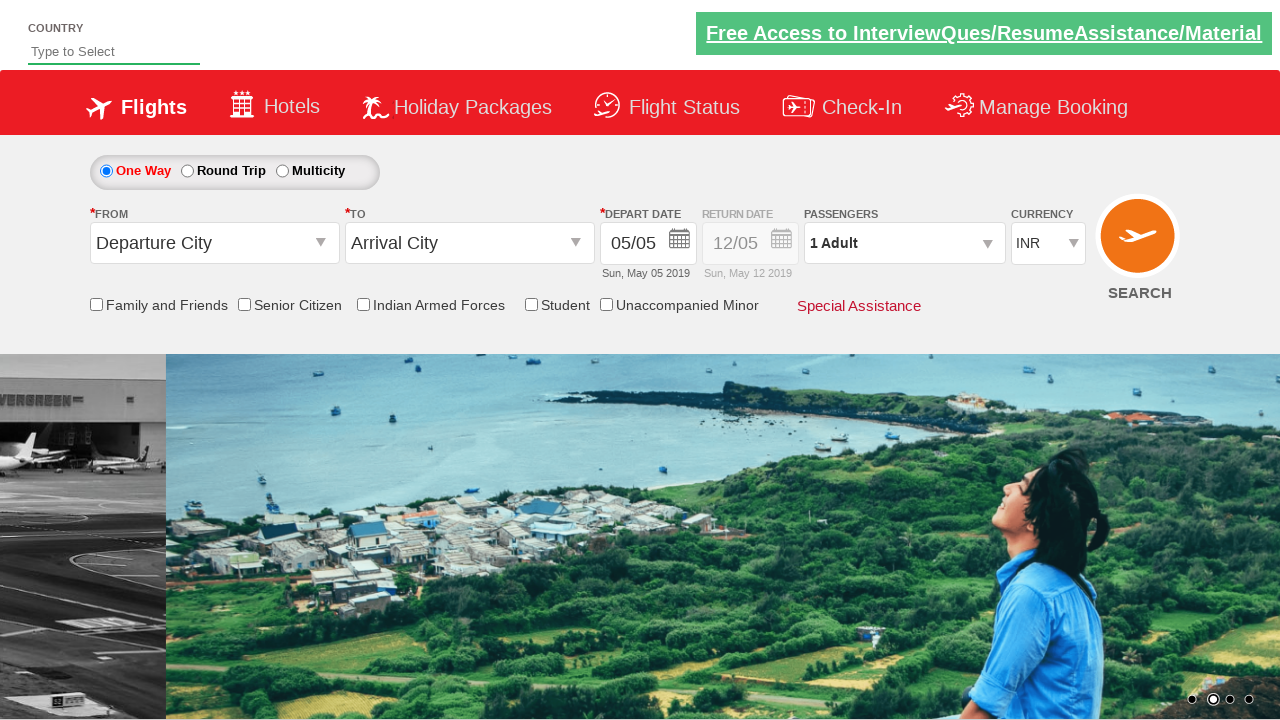

Navigated to dropdown practice page
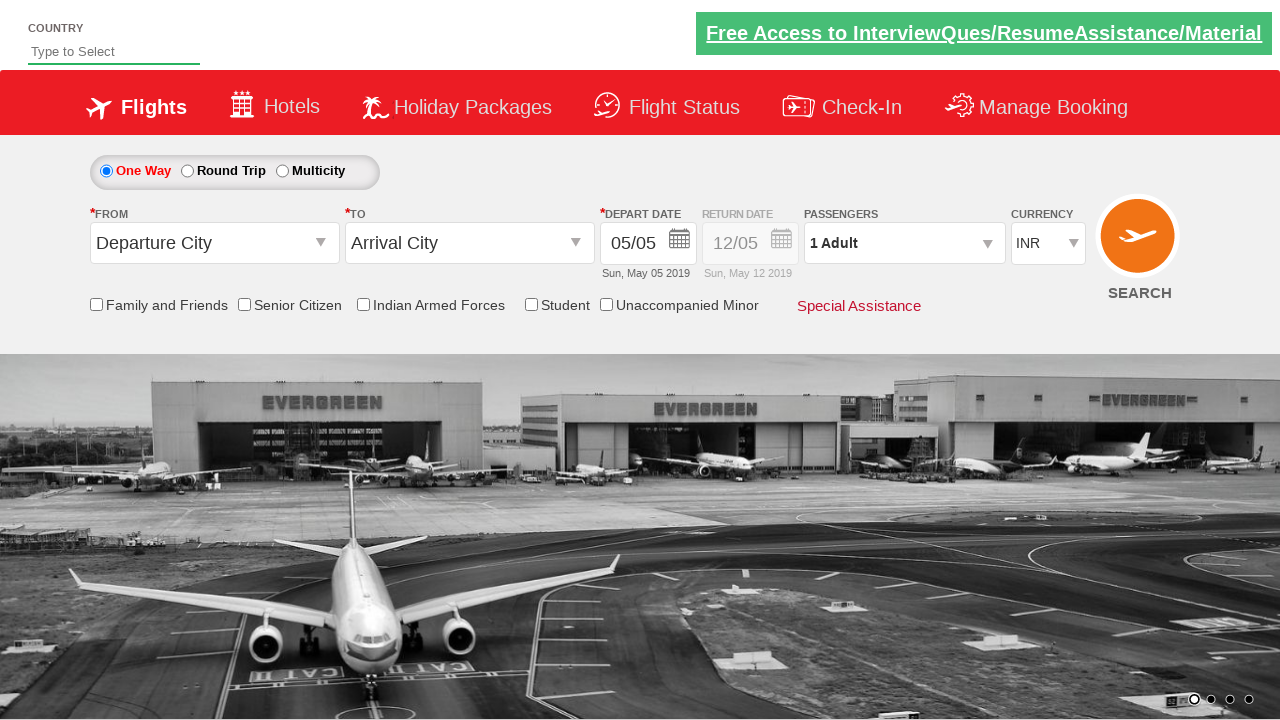

Checked Armed Forces checkbox initial state: False
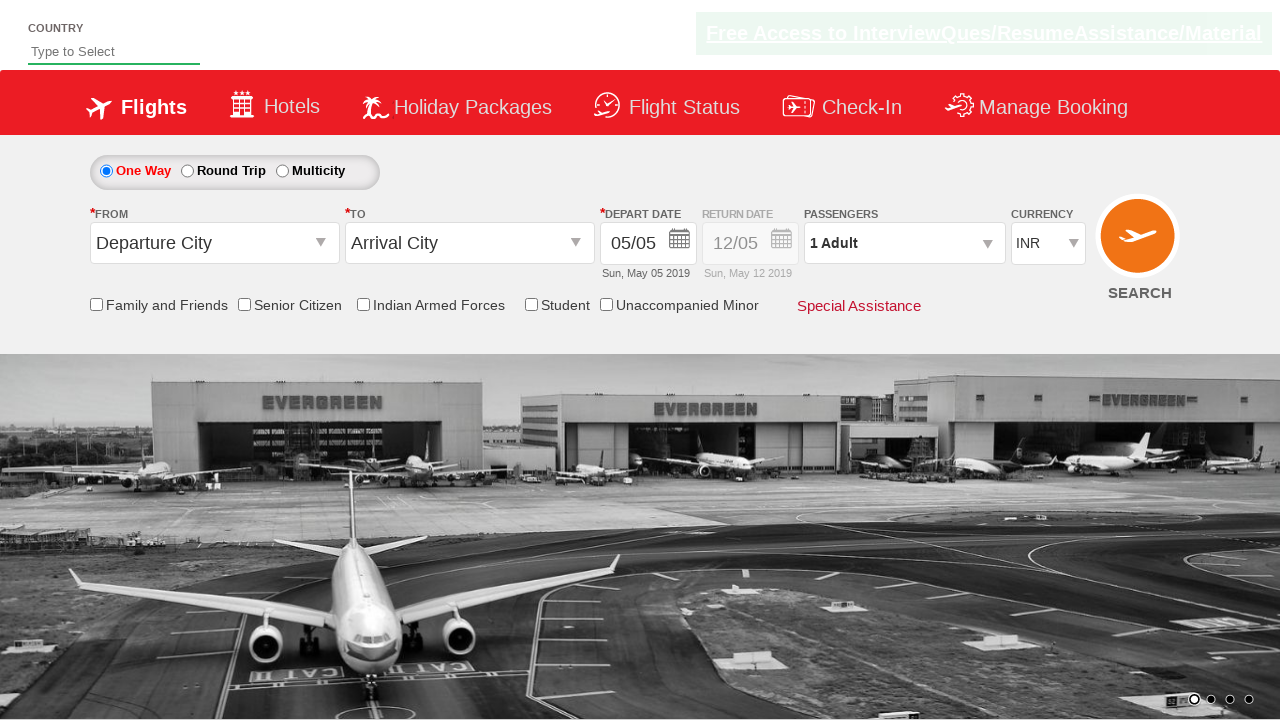

Clicked Armed Forces checkbox at (363, 304) on input#ctl00_mainContent_chk_IndArm
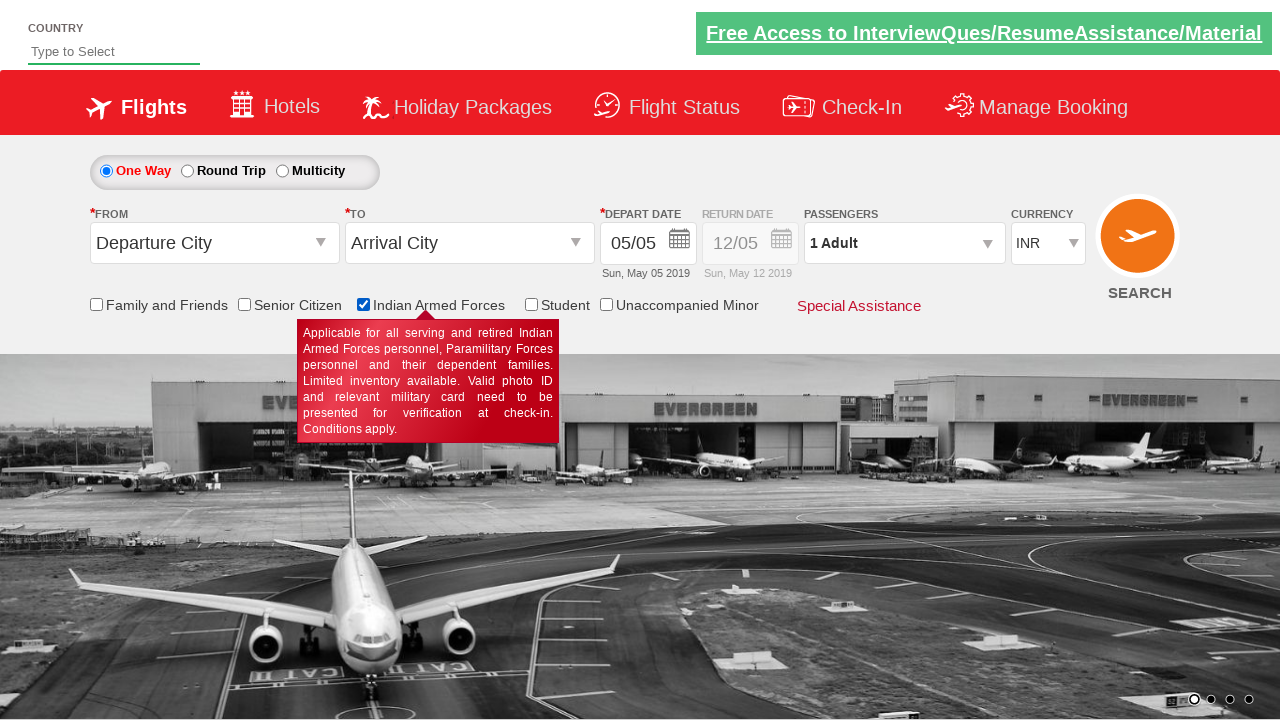

Checked Armed Forces checkbox state after click: True
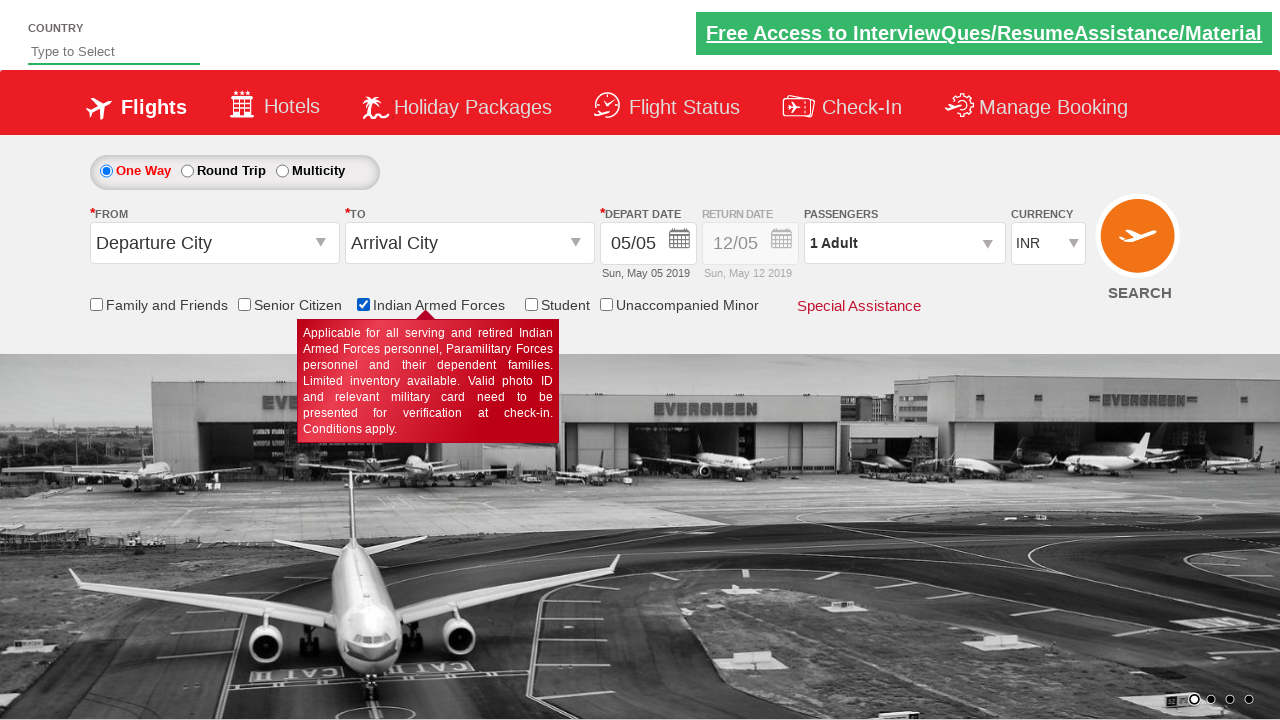

Counted total checkboxes on page: 6
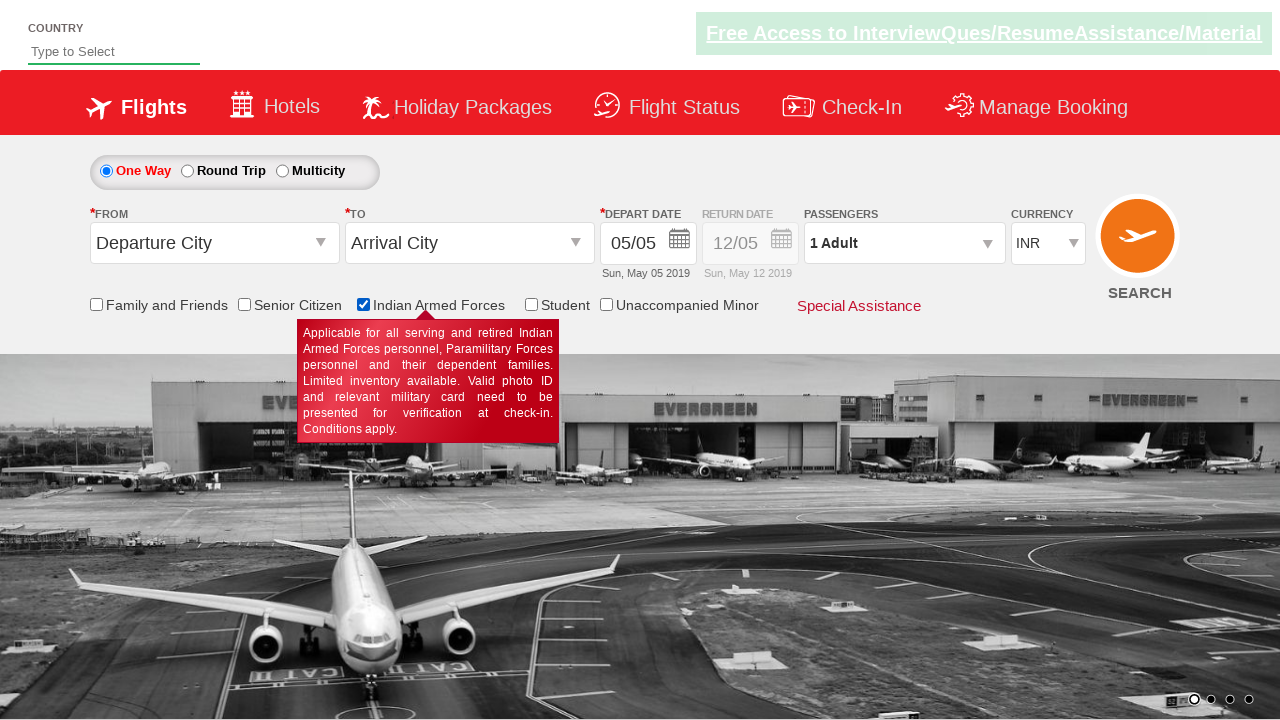

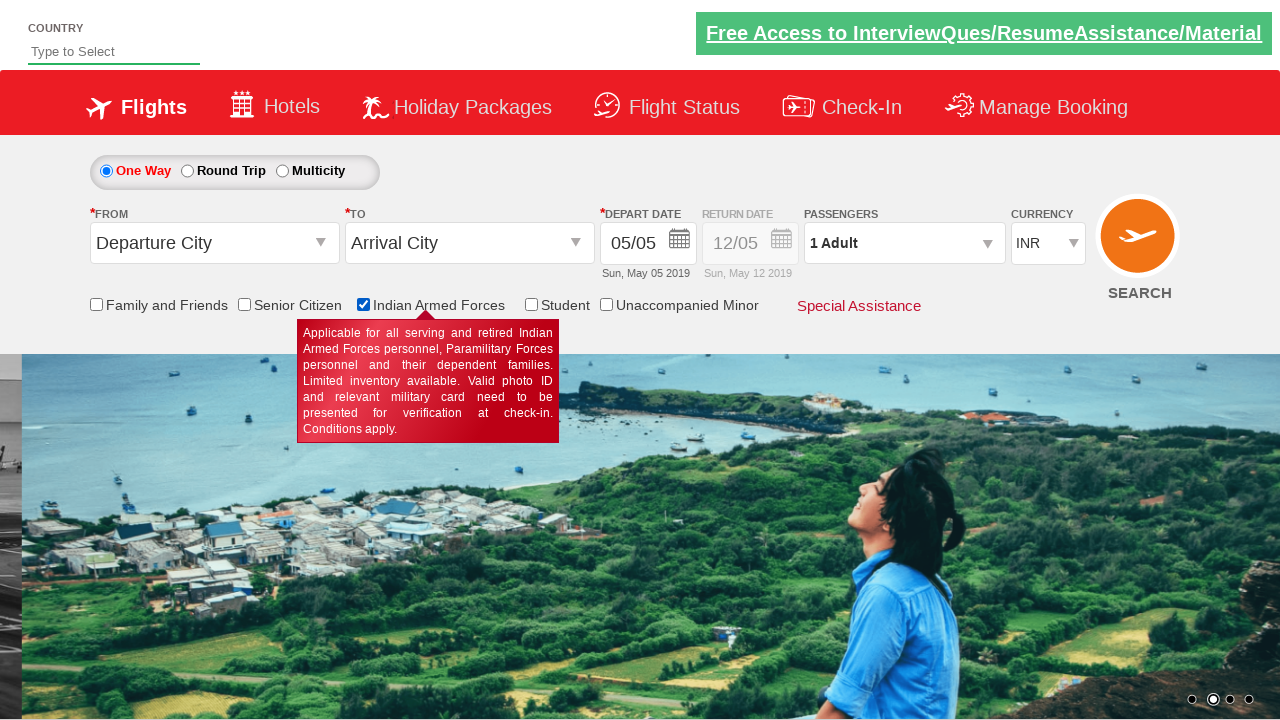